Clicks the Link button and verifies its text content

Starting URL: https://formy-project.herokuapp.com/buttons#

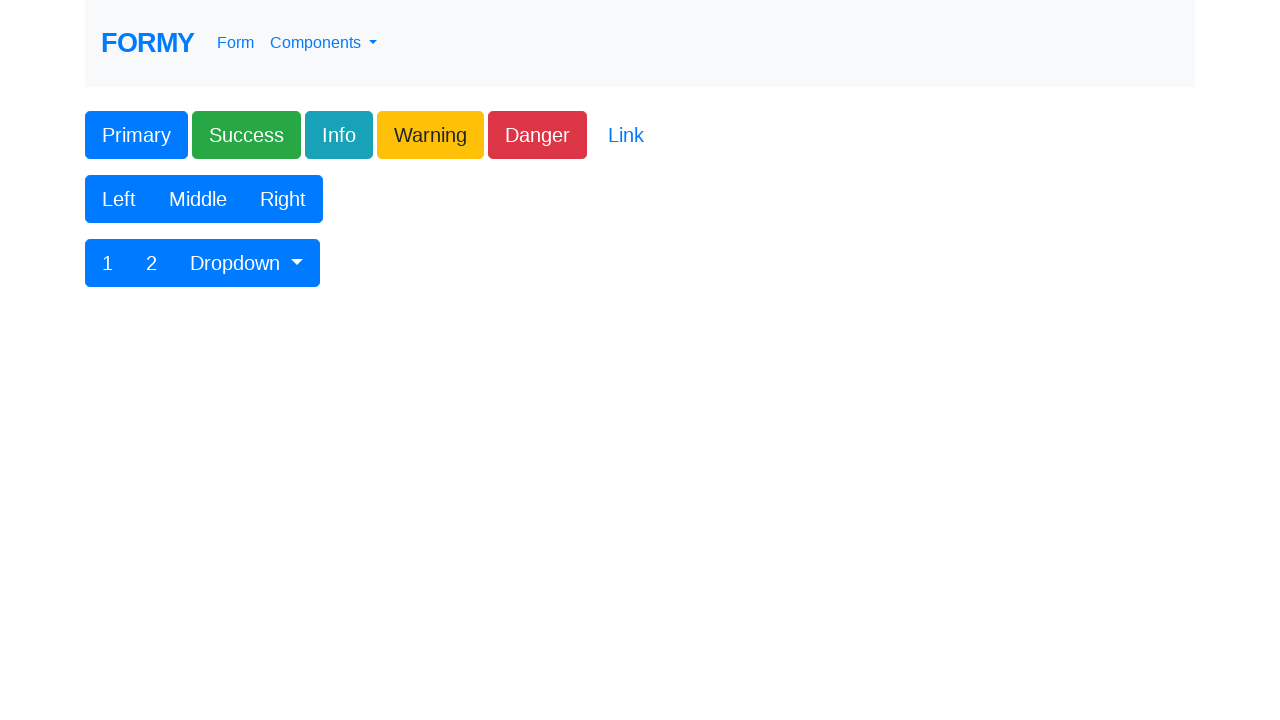

Located the Link button element
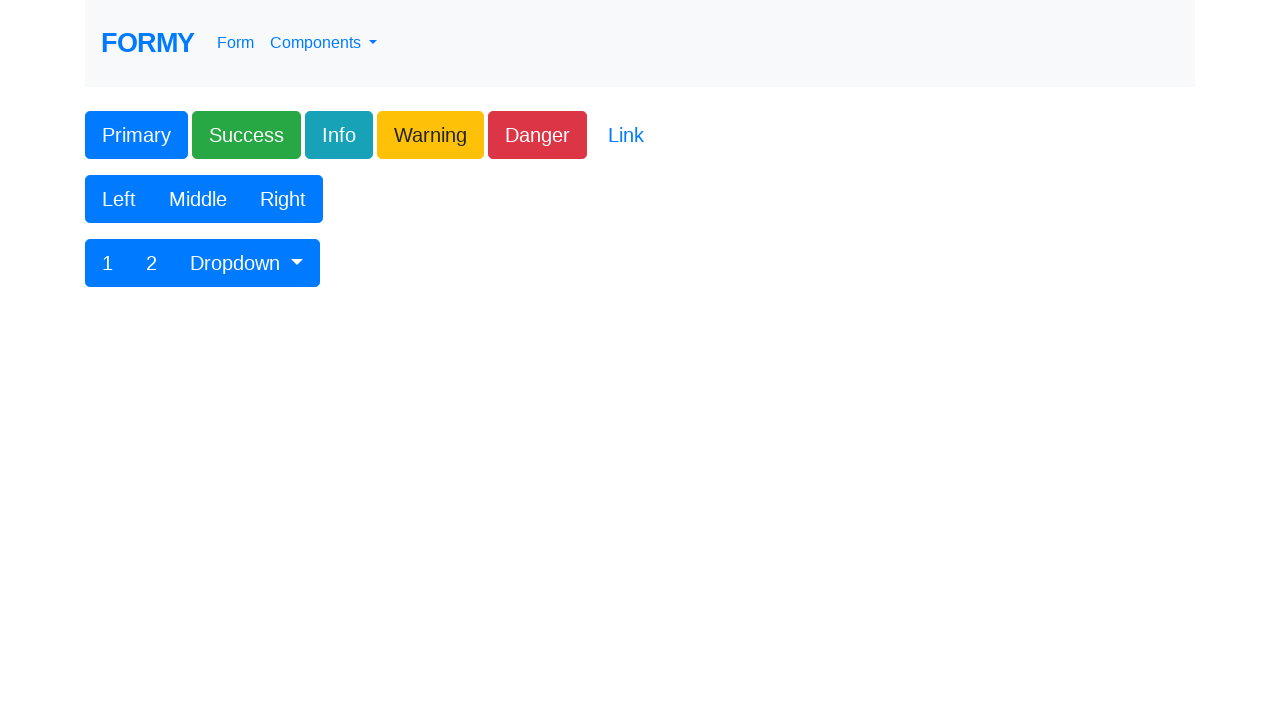

Clicked the Link button at (626, 135) on xpath=//*[@class='btn btn-lg btn-link']
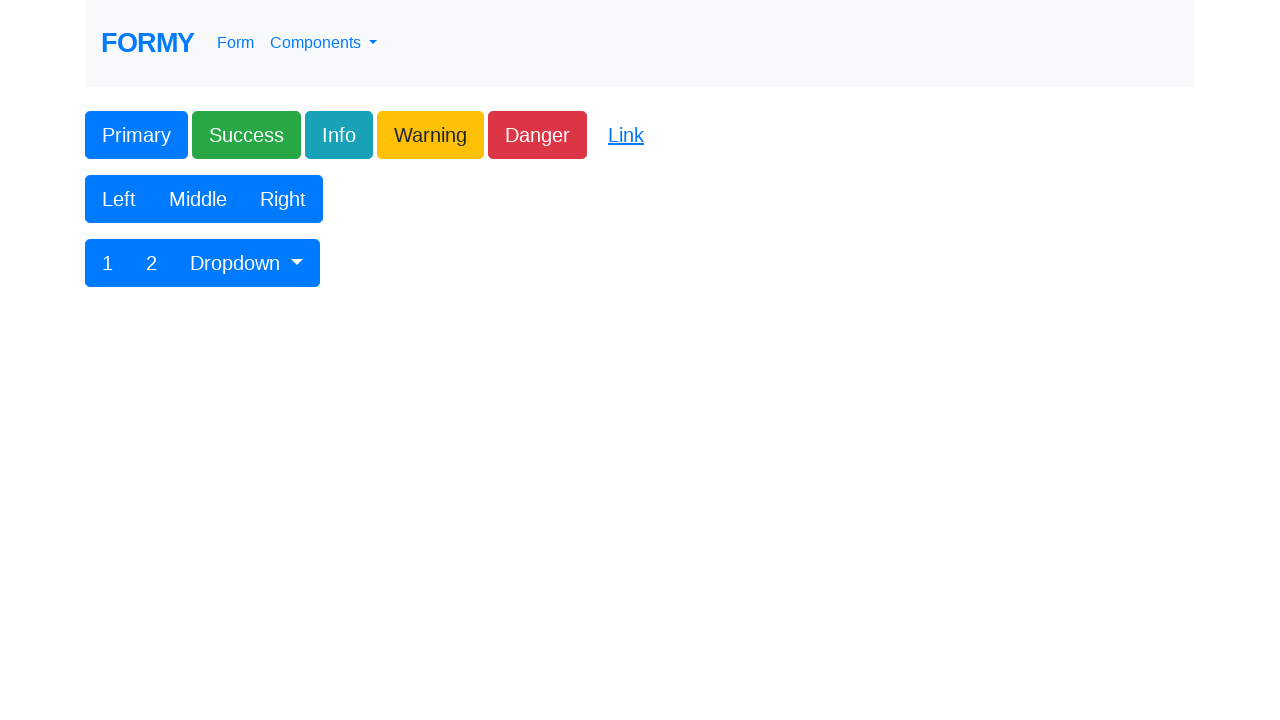

Verified button text content equals 'Link'
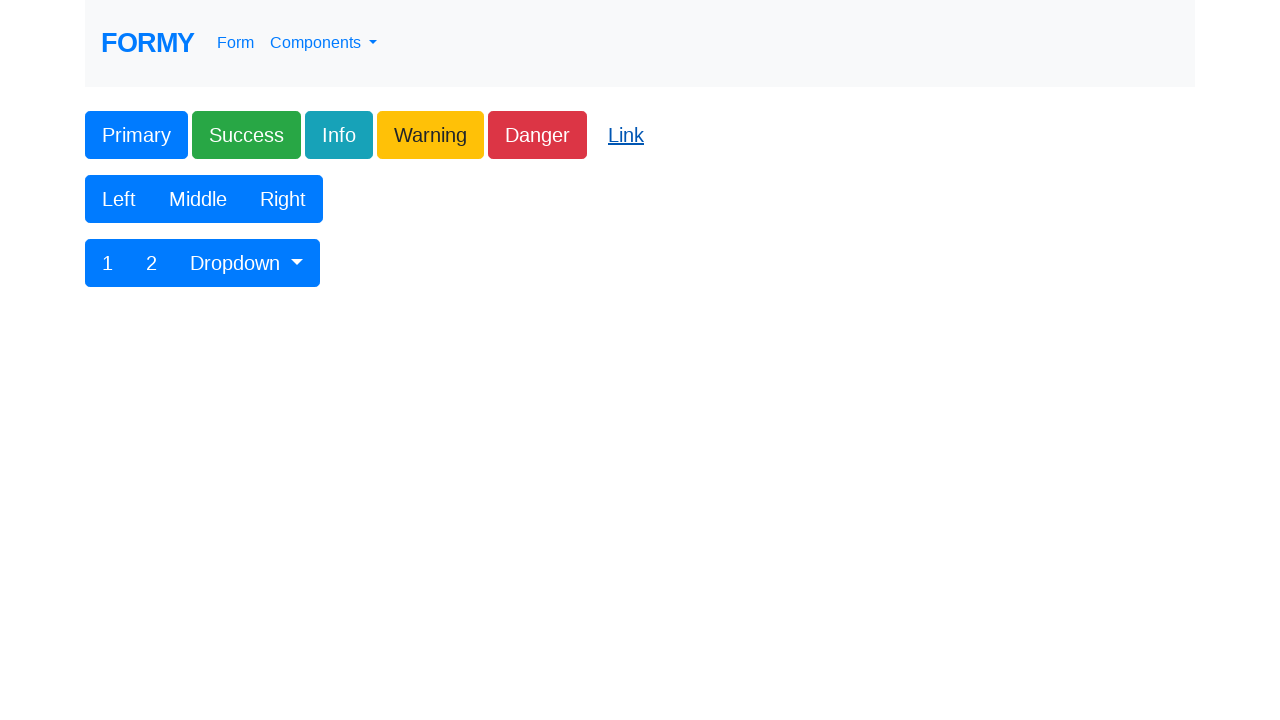

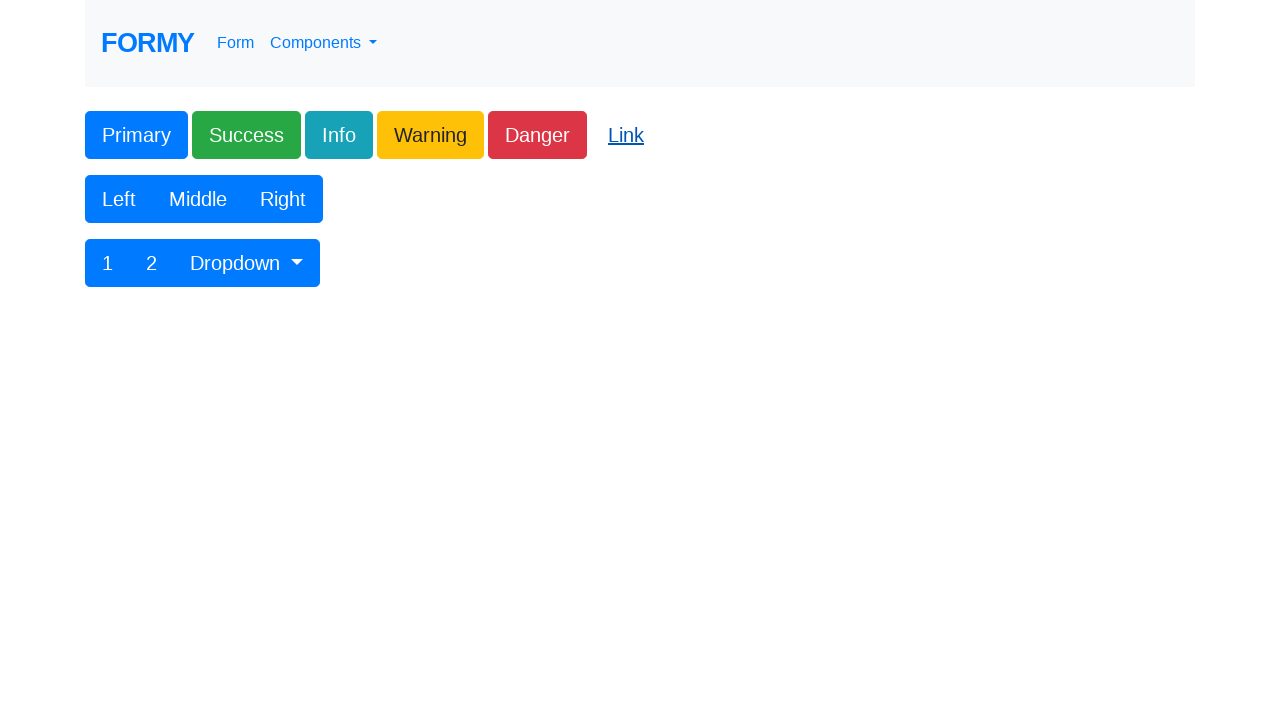